Tests A/B test opt-out functionality by visiting the page, verifying initial A/B test heading, adding an opt-out cookie, refreshing, and verifying the page now shows "No A/B Test"

Starting URL: http://the-internet.herokuapp.com/abtest

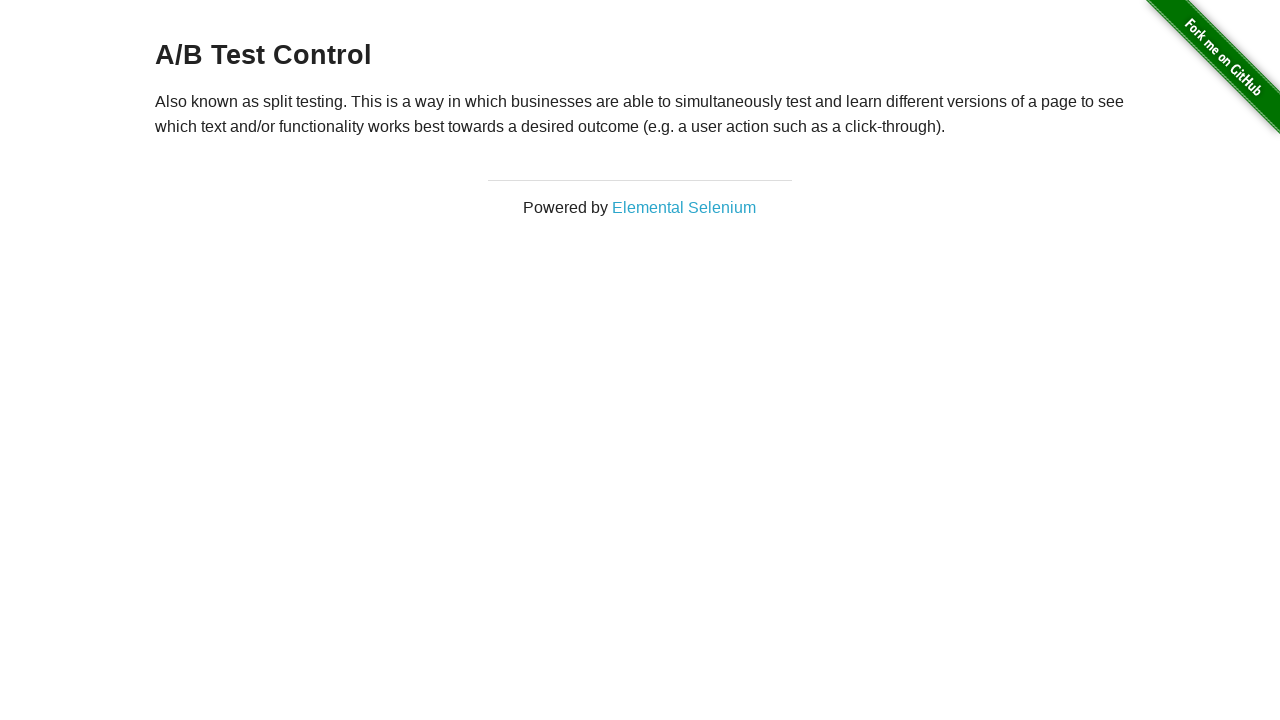

Waited for h3 heading to load
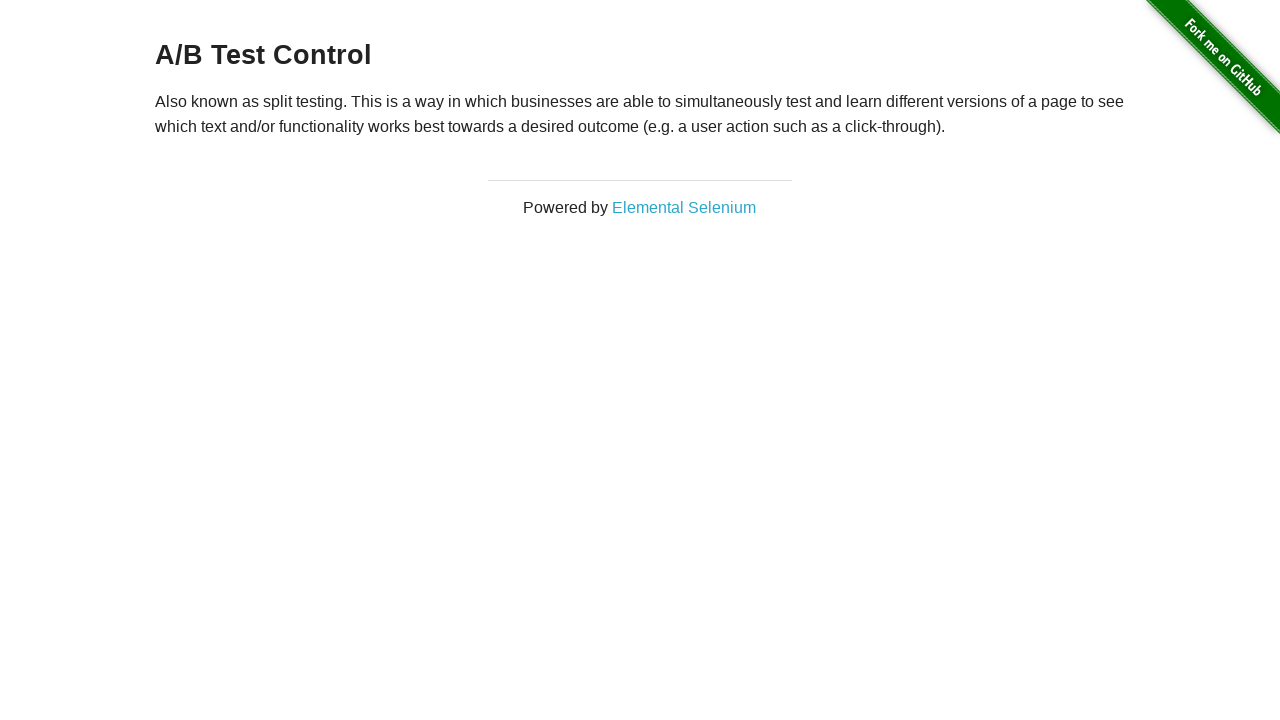

Retrieved initial heading text
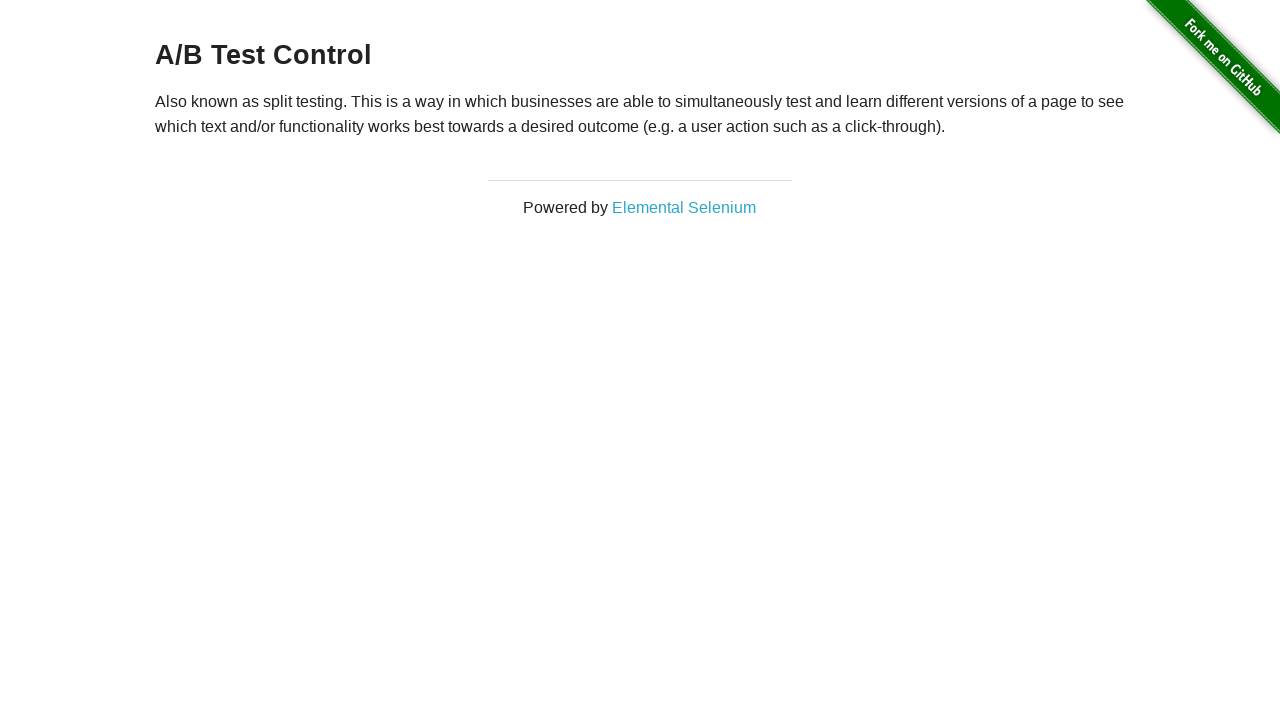

Verified initial heading starts with 'A/B Test': 'A/B Test Control'
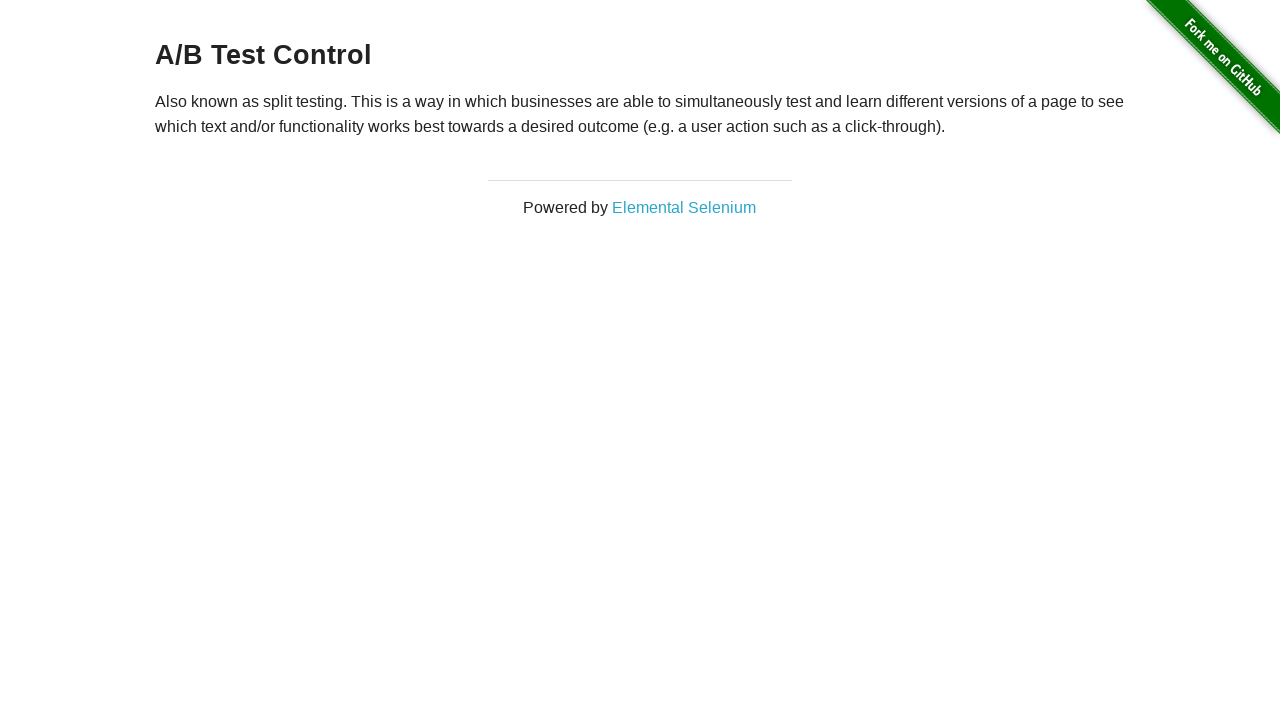

Added optimizelyOptOut cookie to opt out of A/B test
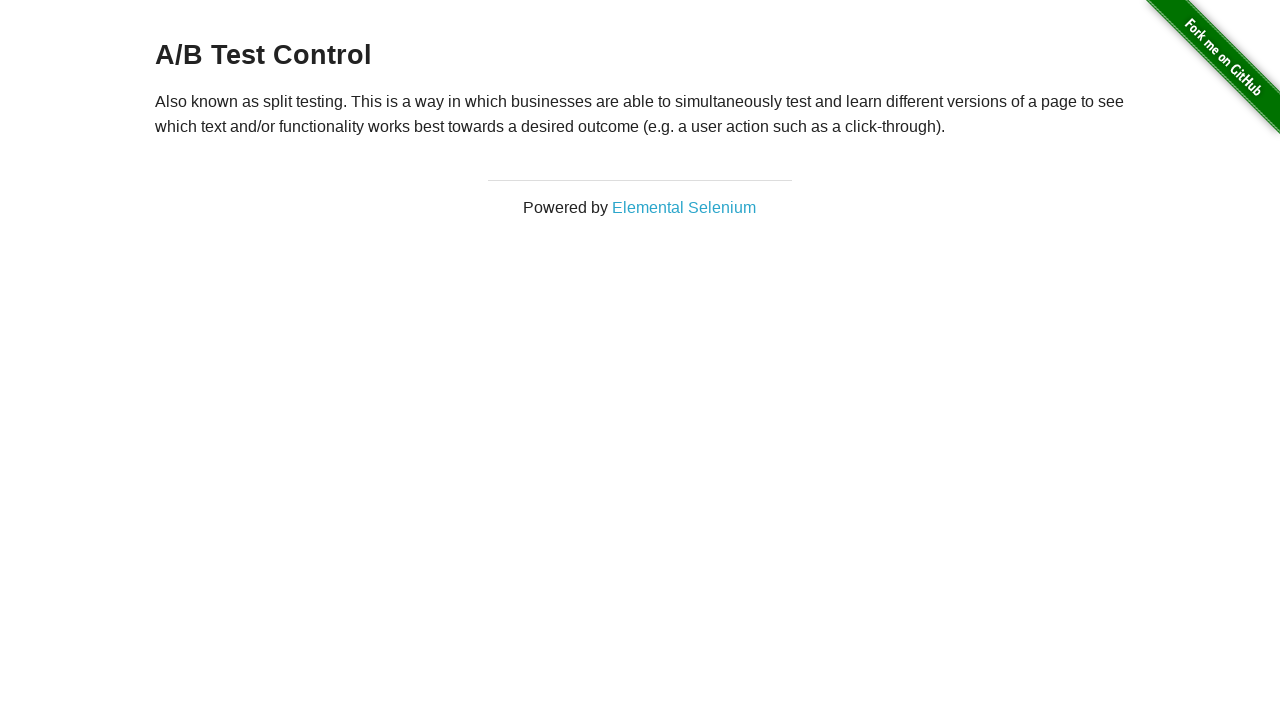

Reloaded page after adding opt-out cookie
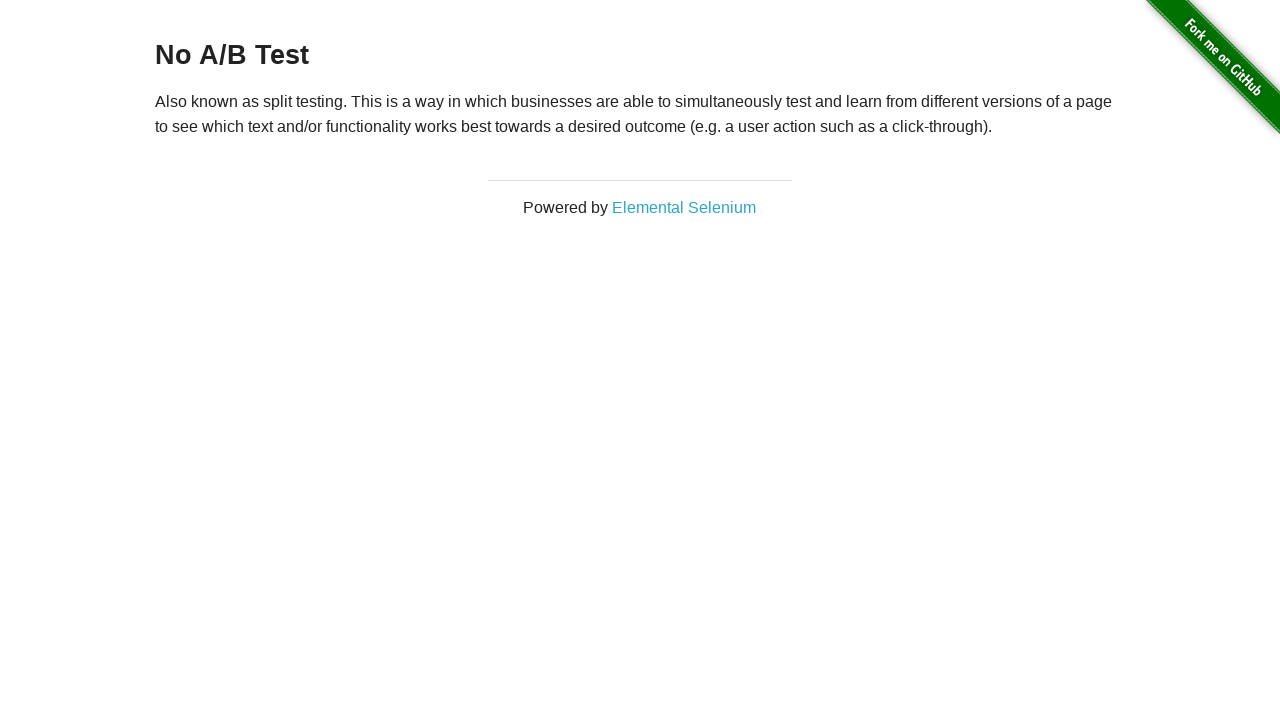

Waited for h3 heading to load after page refresh
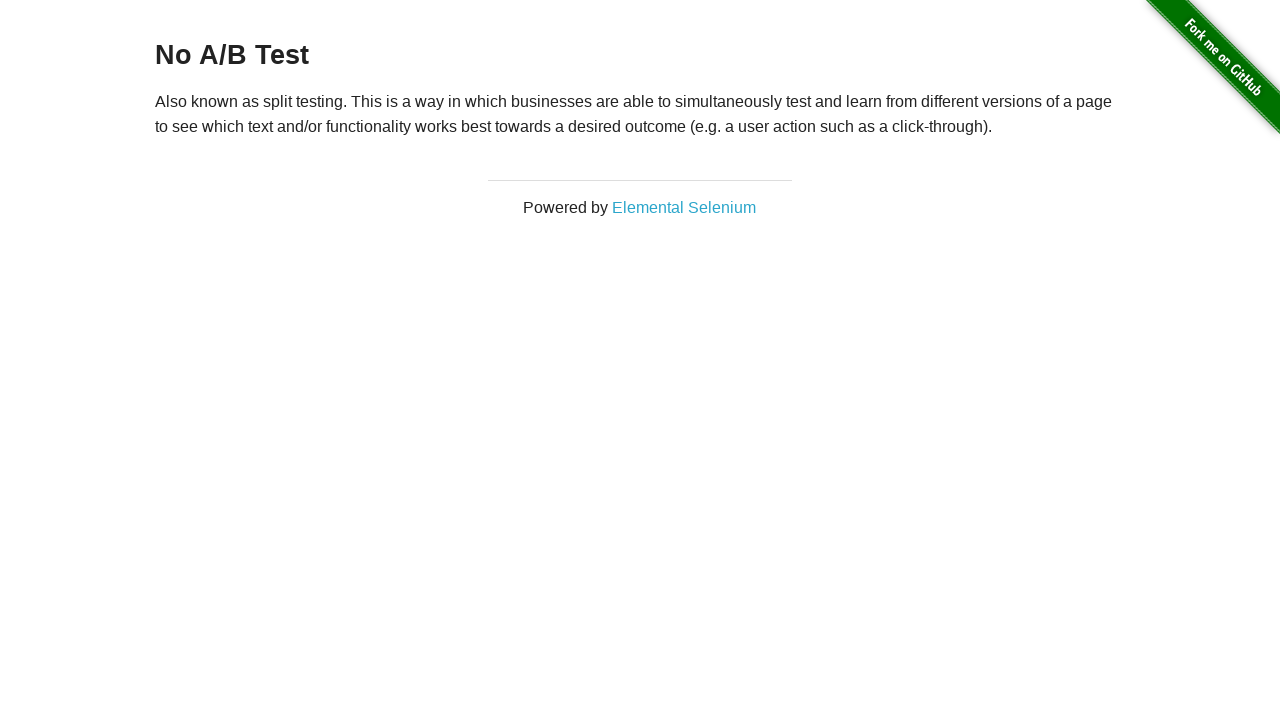

Retrieved heading text after opt-out
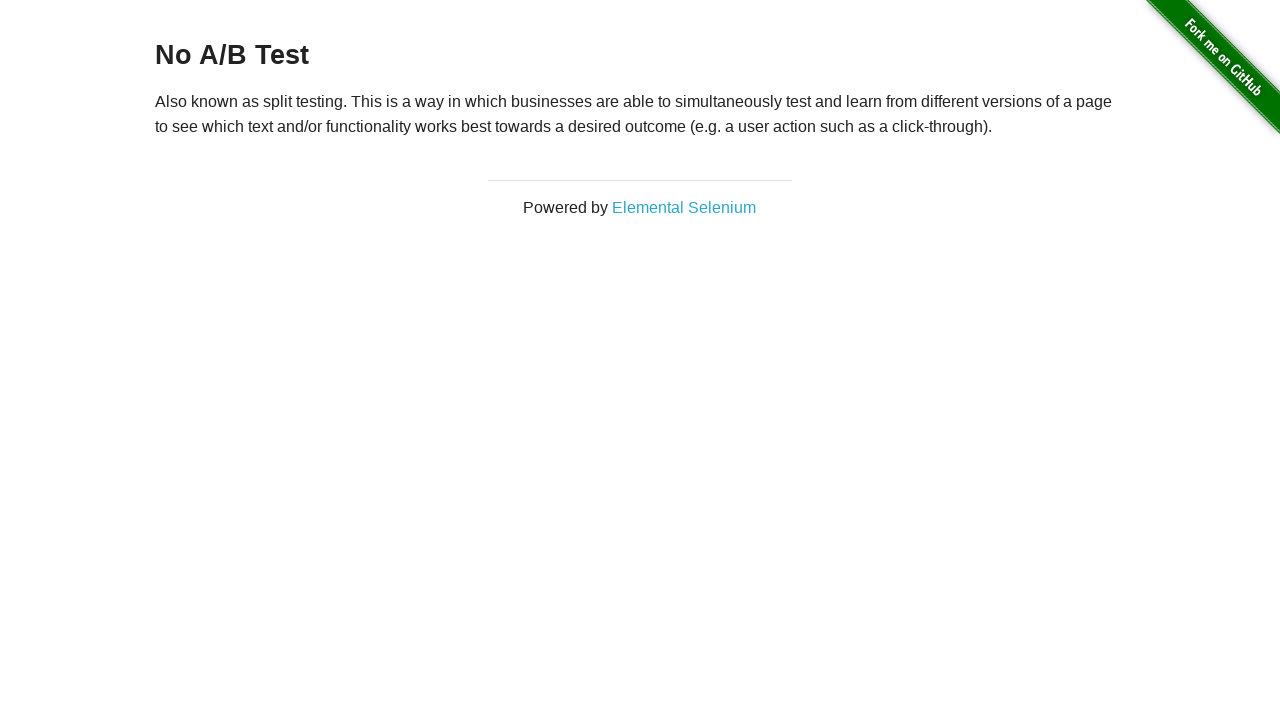

Verified heading now displays 'No A/B Test' after opt-out cookie was applied
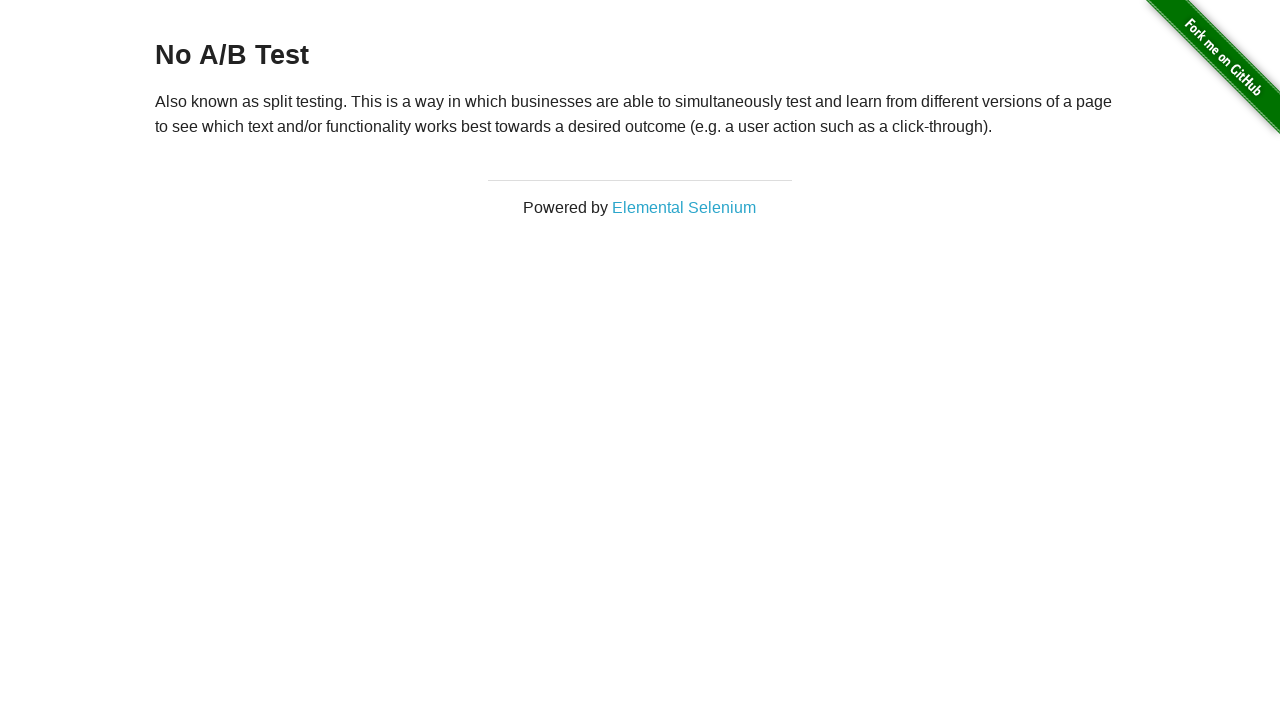

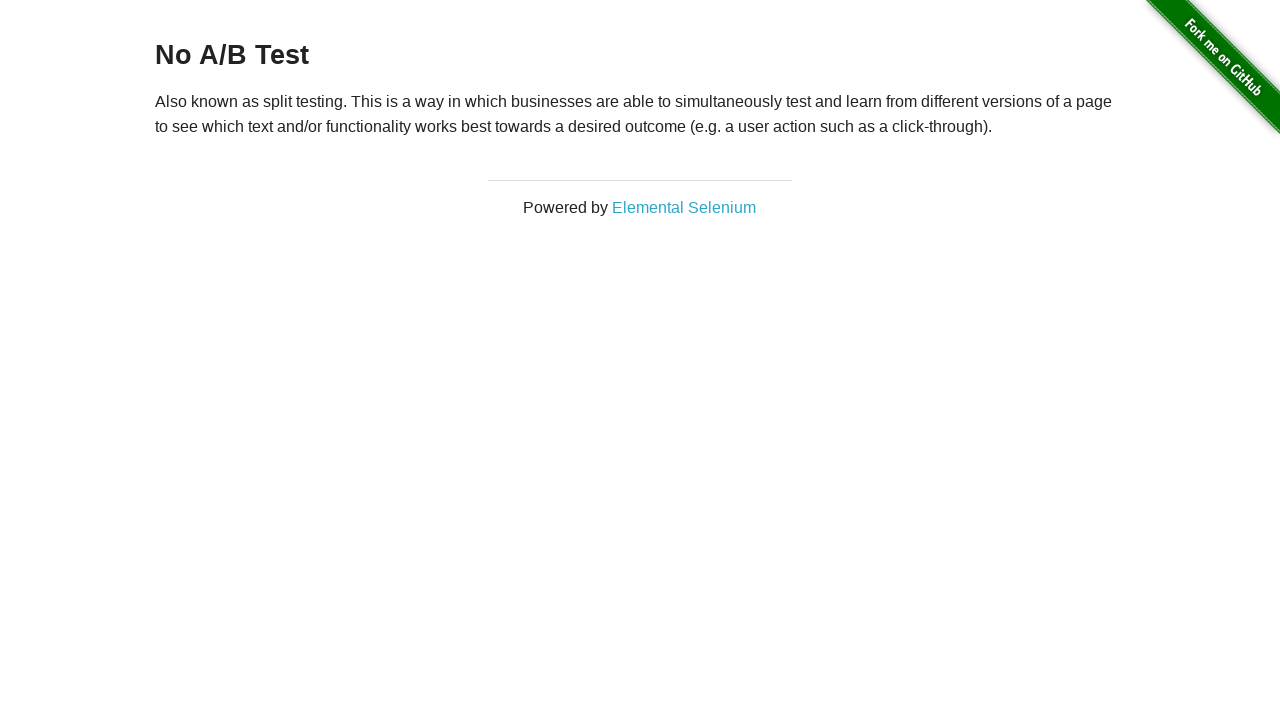